Tests that the Monitors category contains exactly 2 monitor products

Starting URL: https://demoblaze.com/index.html

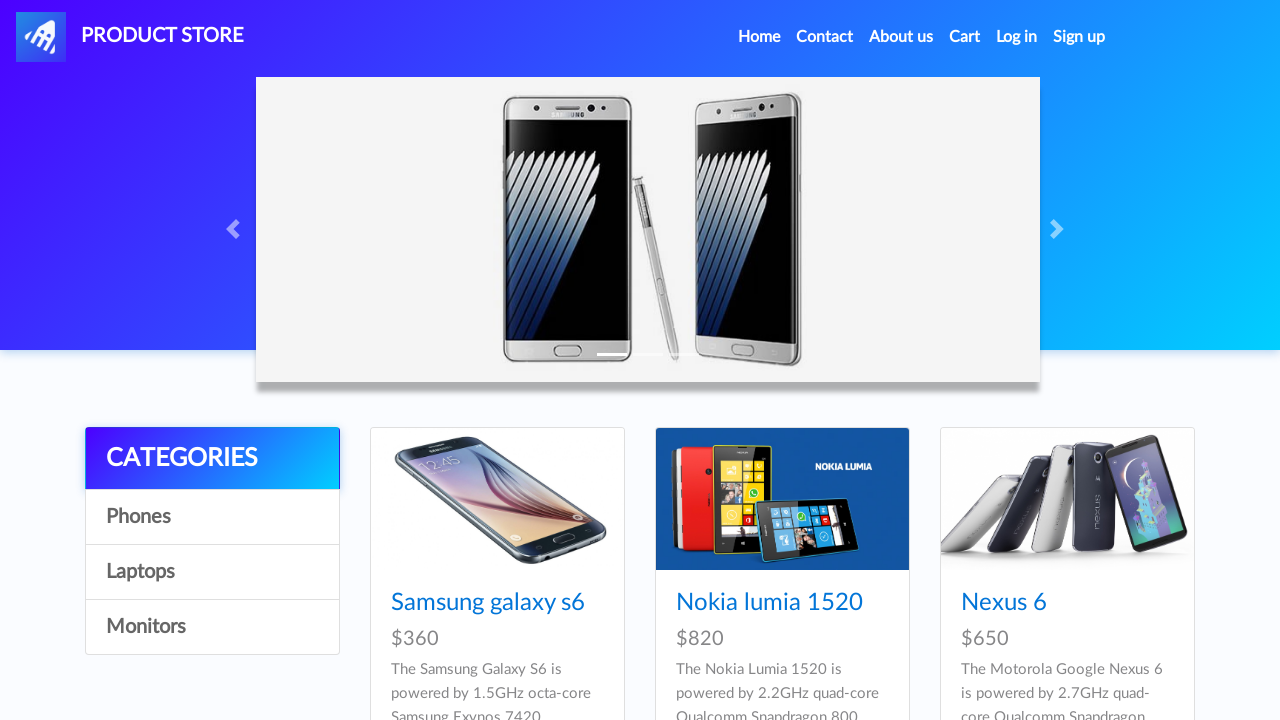

Clicked on Monitors category link at (212, 627) on [onclick="byCat('monitor')"]
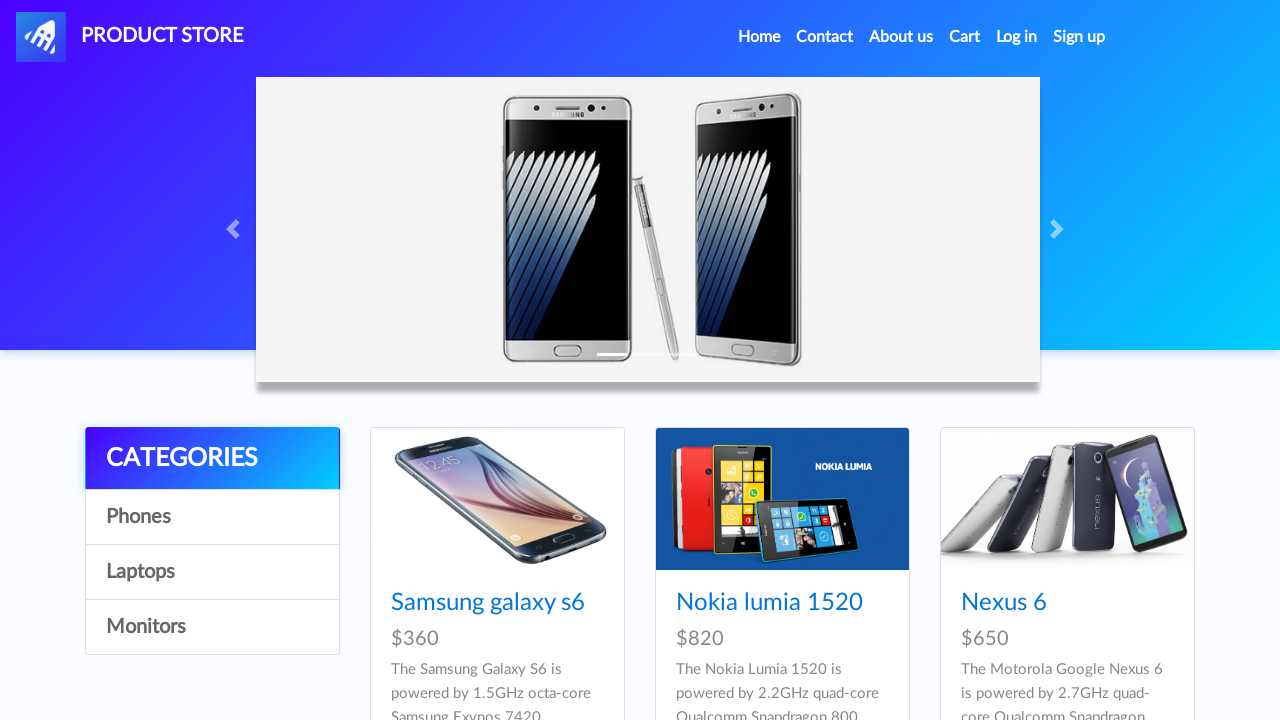

Waited 5 seconds for monitor products to load
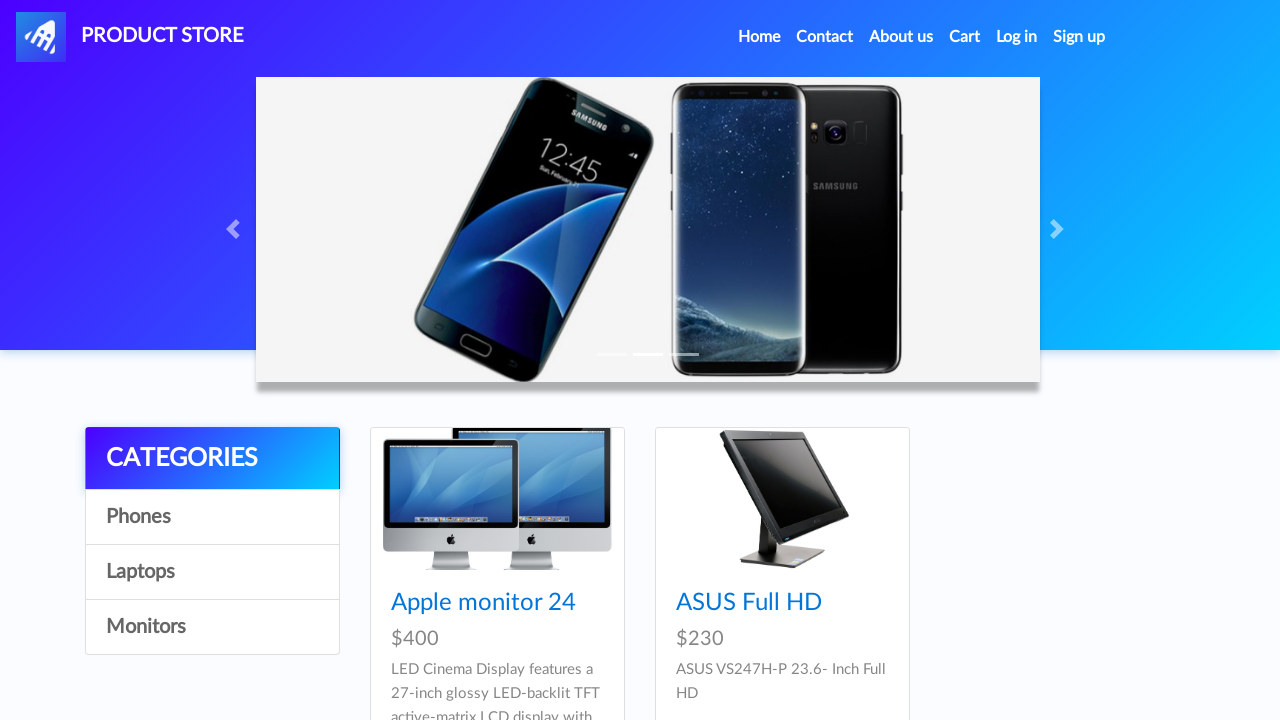

Located all monitor product cards
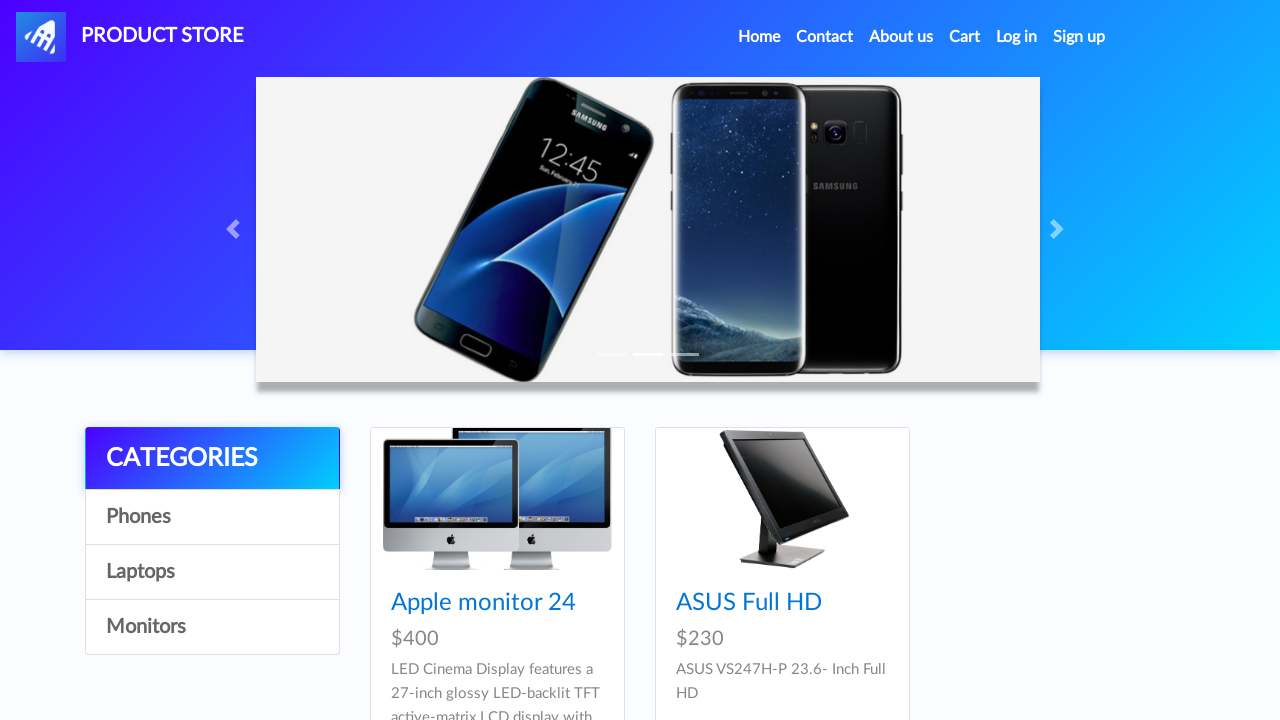

Verified that Monitors category contains exactly 2 products
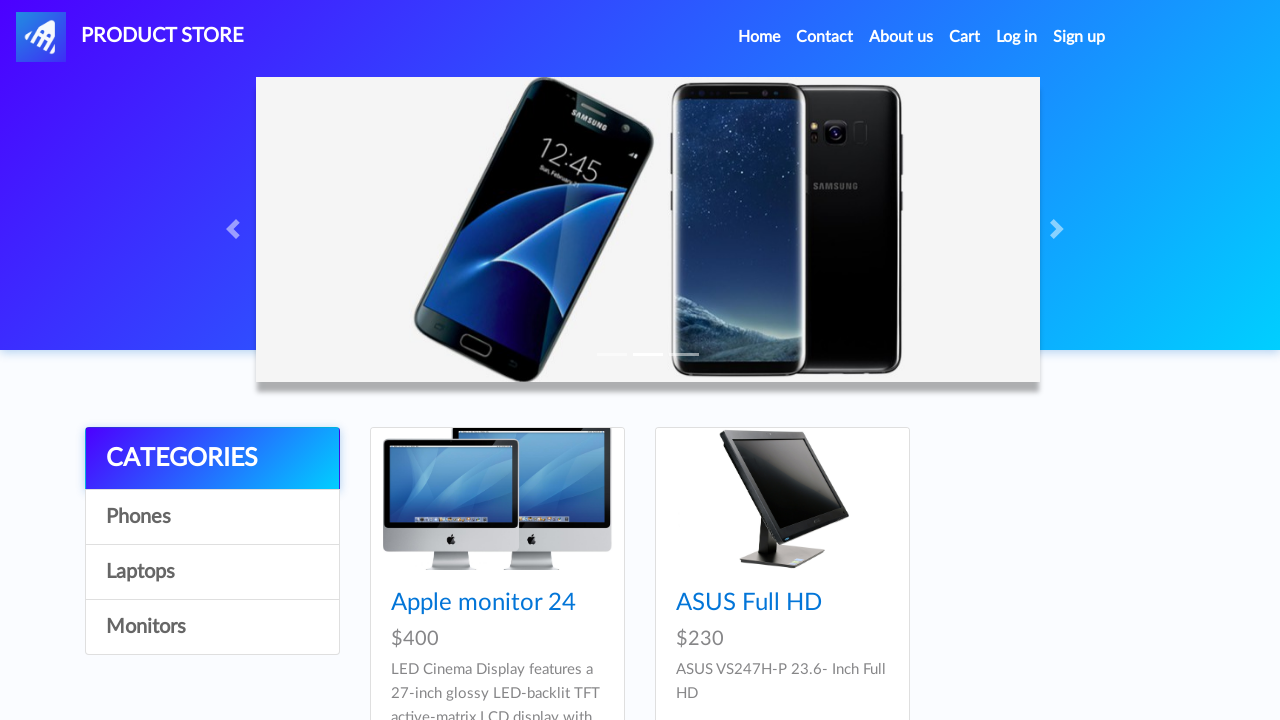

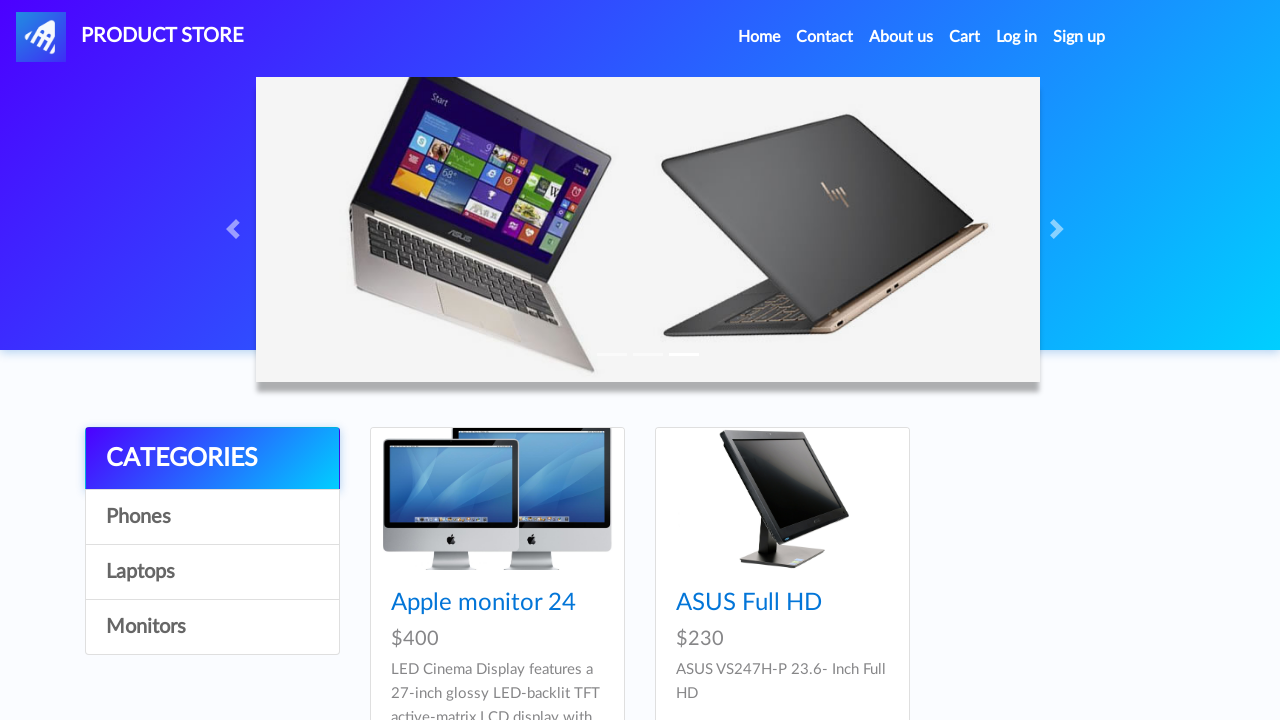